Tests jQuery UI draggable and droppable functionality by dragging an element to a new position and then dropping it onto a target element

Starting URL: https://jqueryui.com/

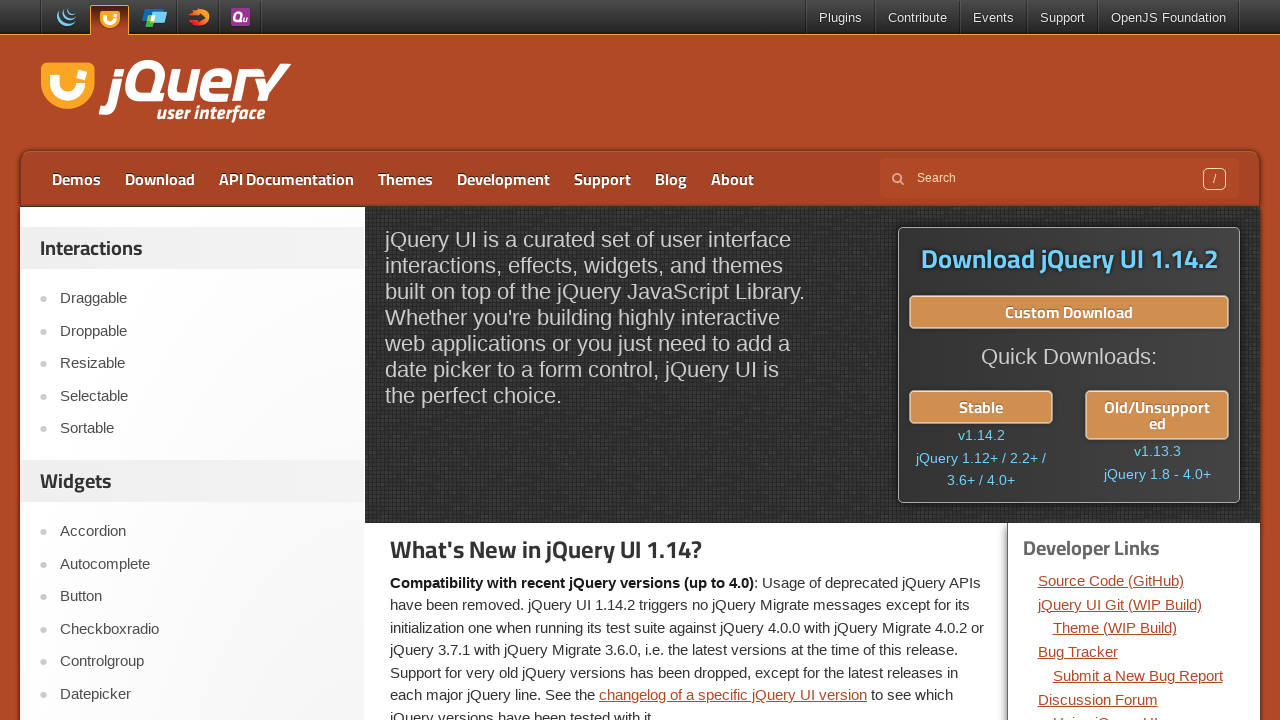

Clicked on Draggable link at (202, 299) on text=Draggable
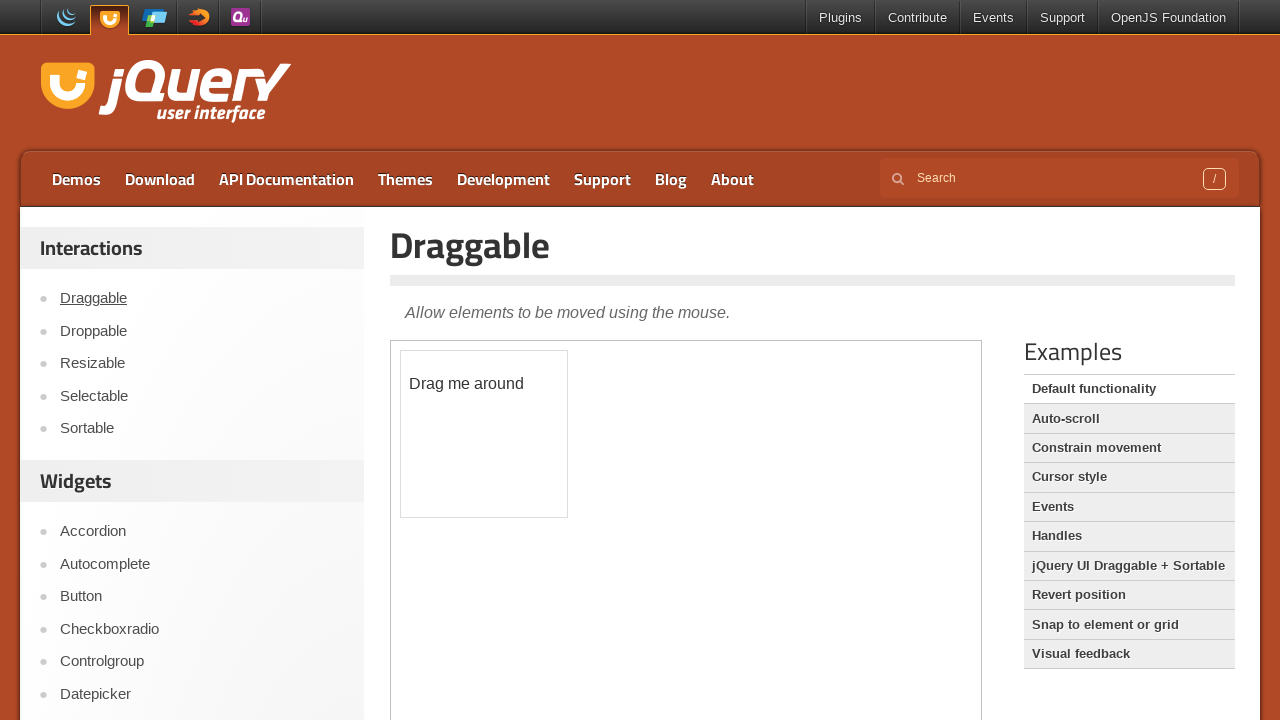

Located iframe containing draggable demo
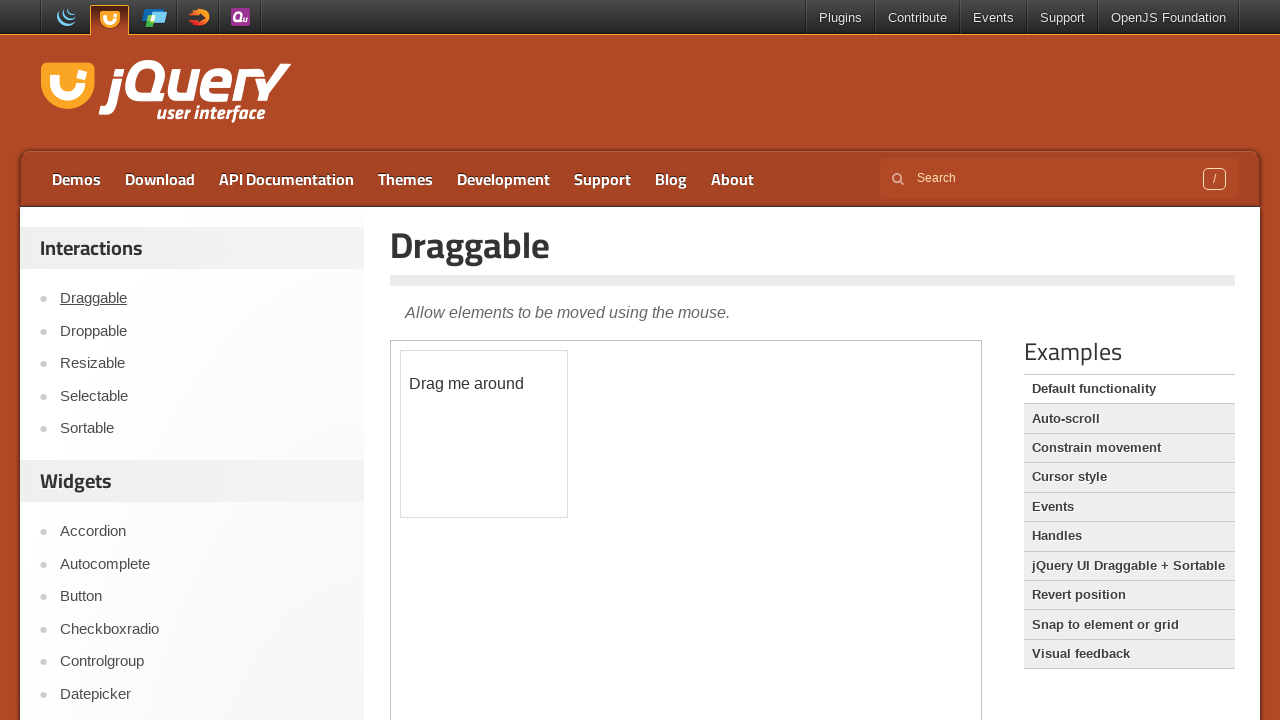

Located draggable element
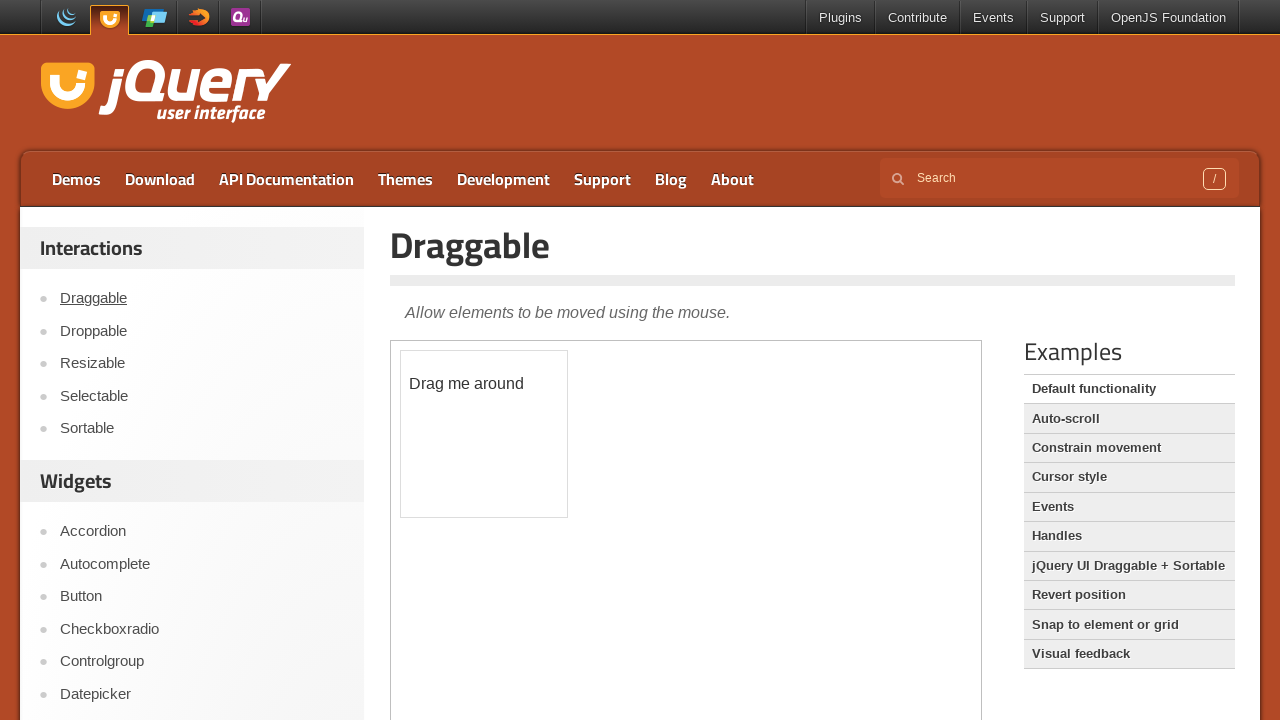

Dragged element to new position (110, 120) at (511, 471)
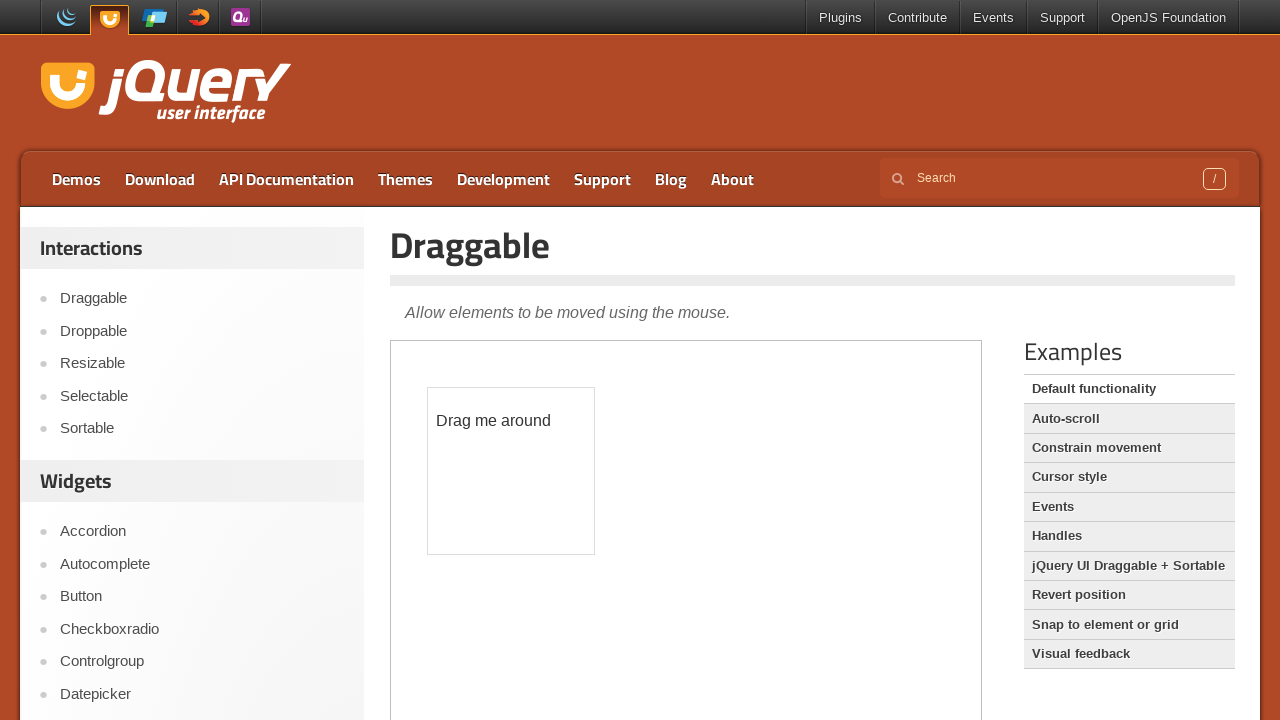

Clicked on Droppable link at (202, 331) on text=Droppable
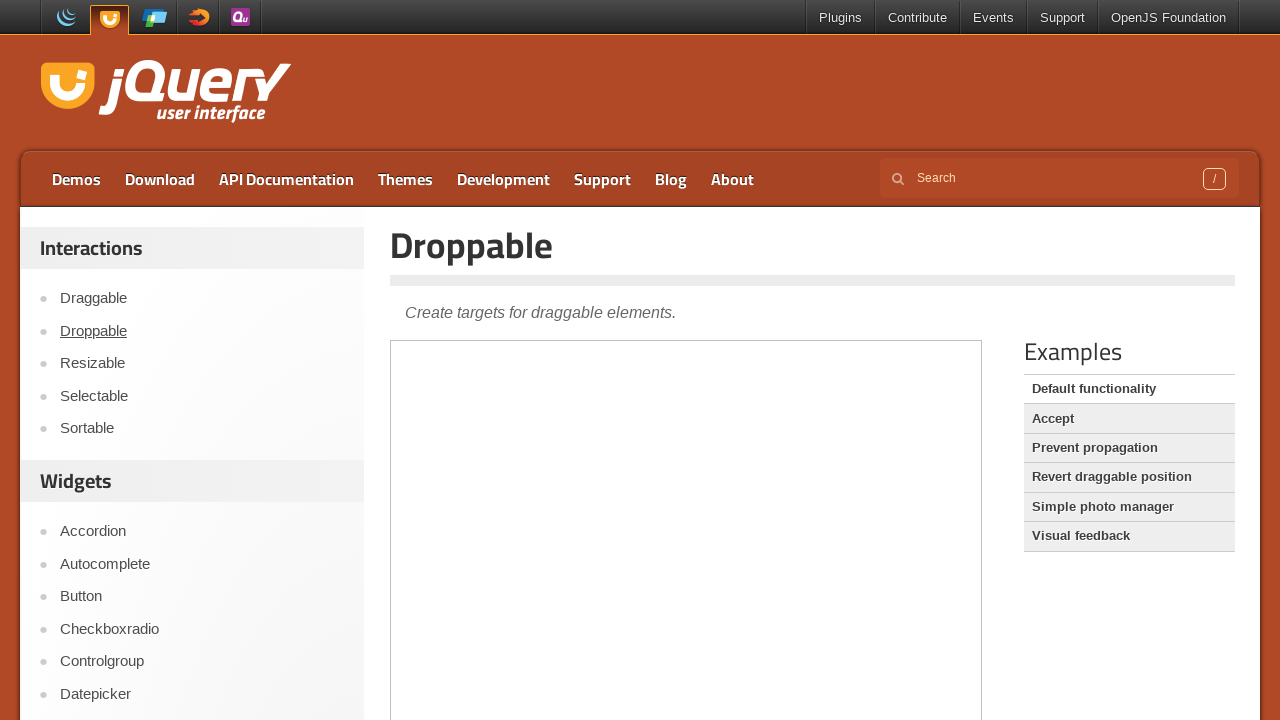

Located iframe containing droppable demo
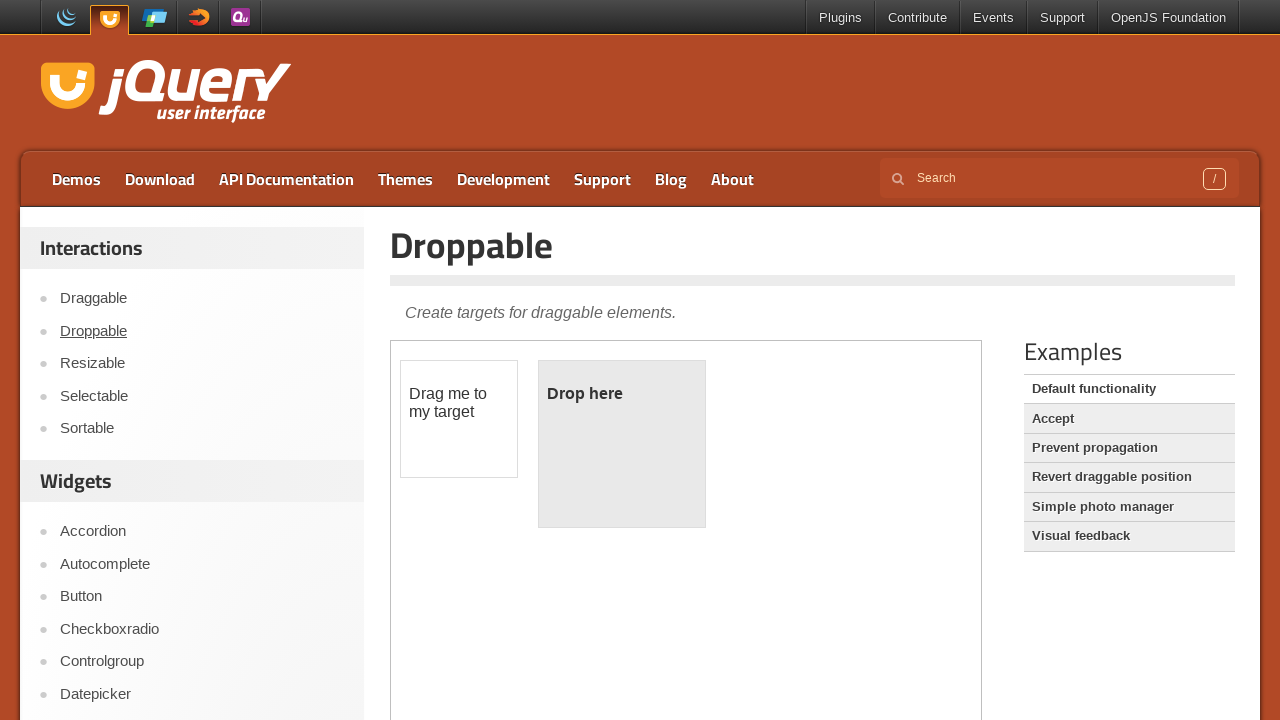

Located draggable source element
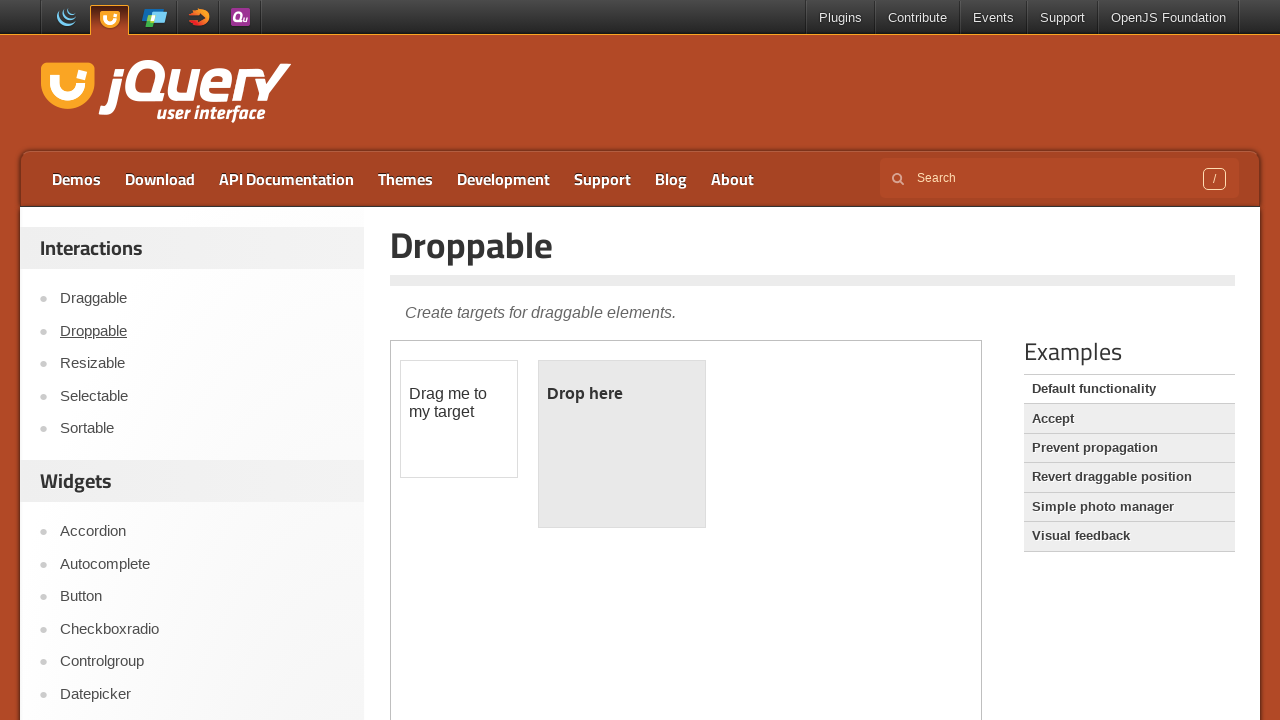

Located droppable target element
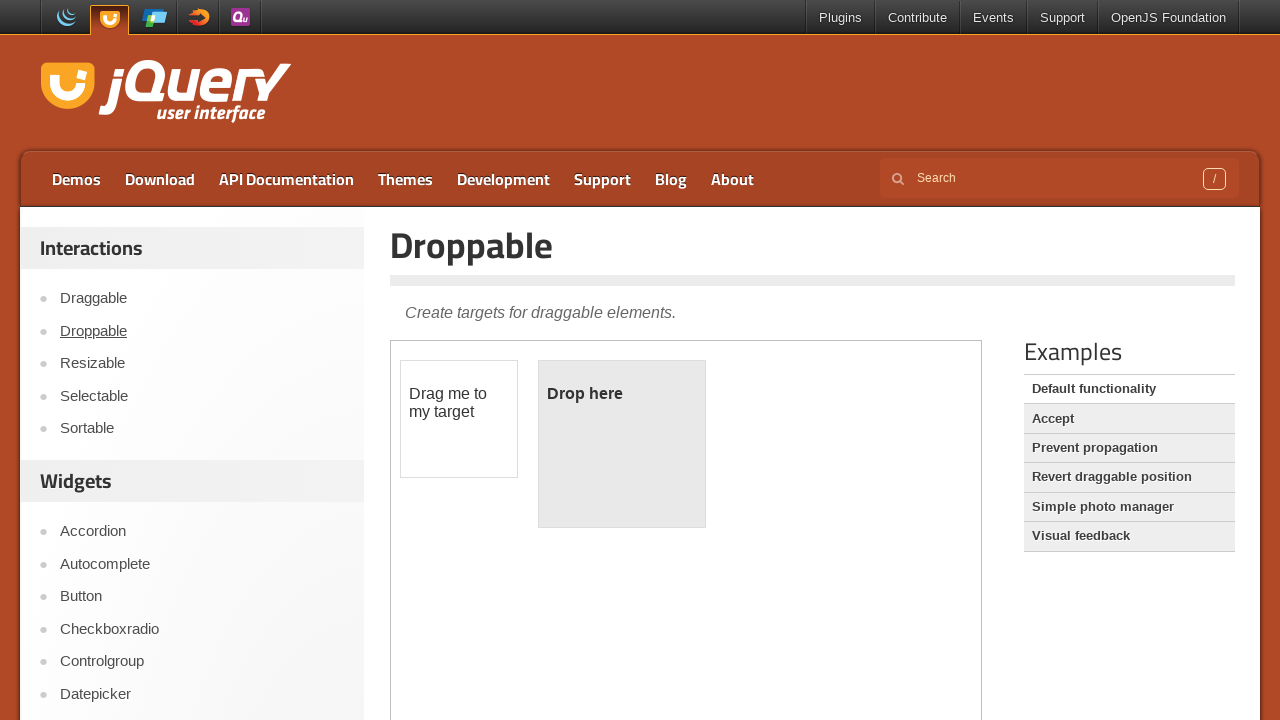

Dragged element onto droppable target at (622, 444)
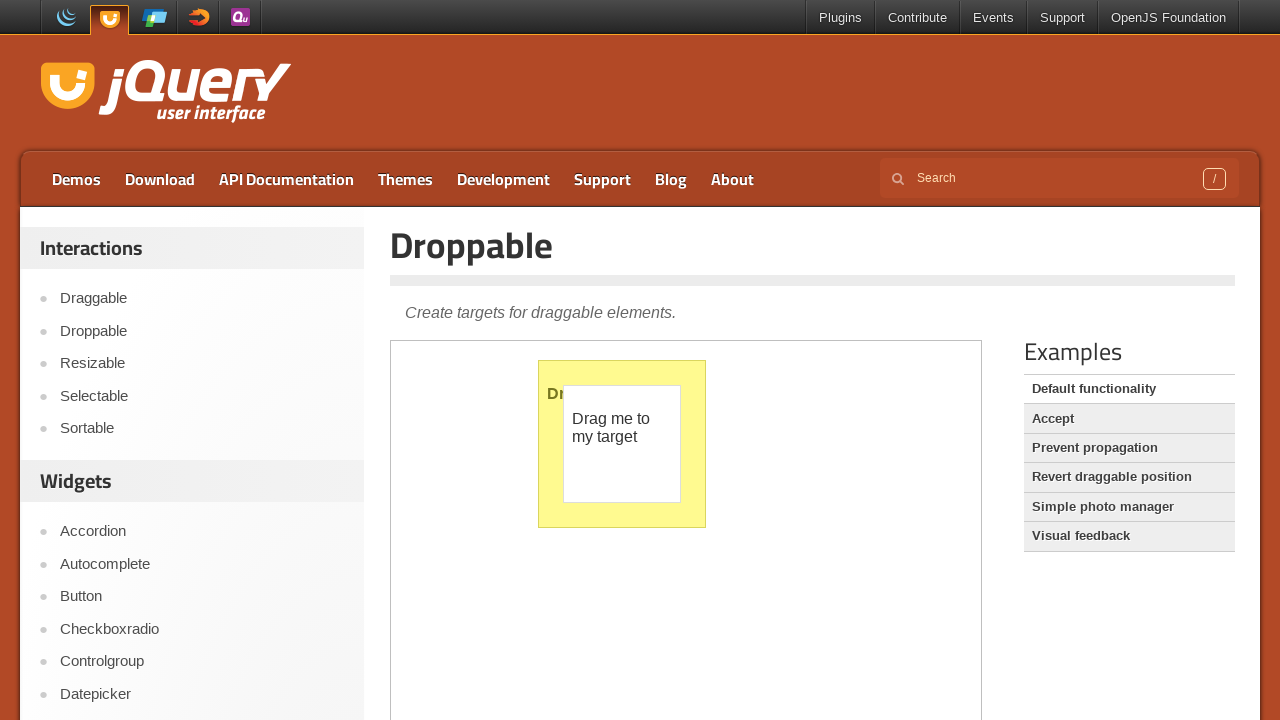

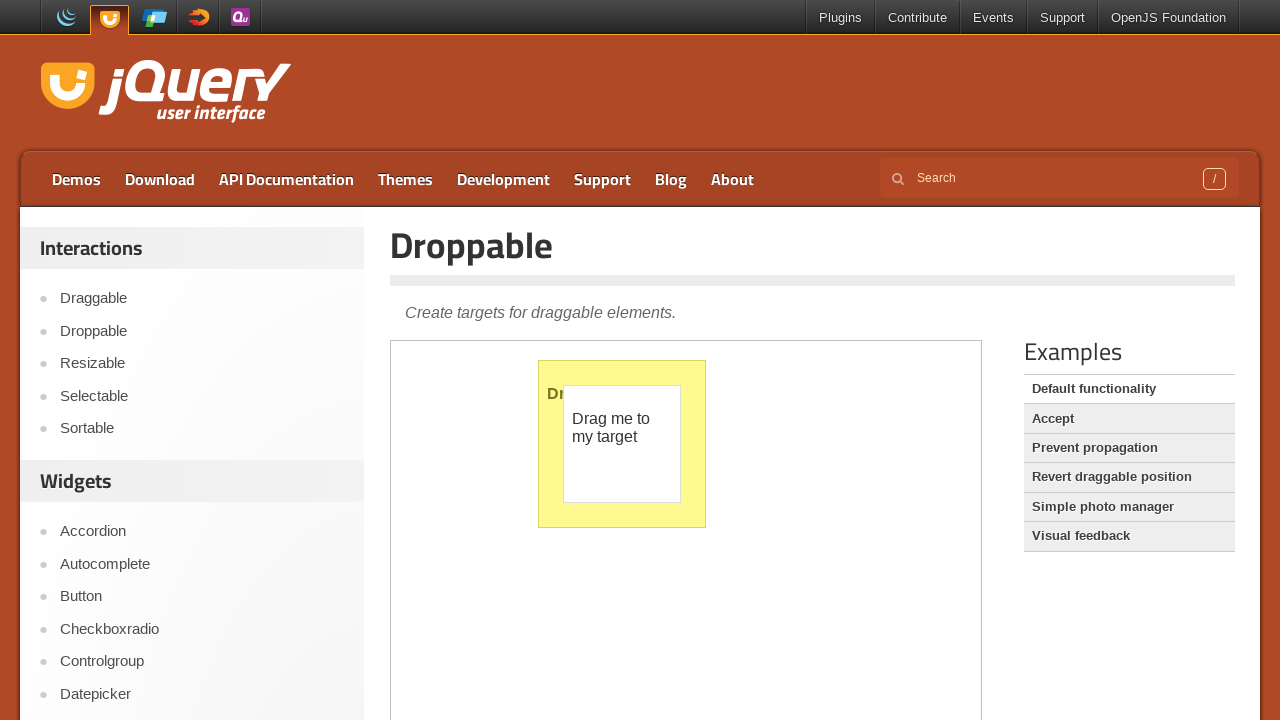